Tests a data types form by filling in all fields except zip-code, submitting the form, and verifying that the empty zip-code field is highlighted in red while all other filled fields are highlighted in green.

Starting URL: https://bonigarcia.dev/selenium-webdriver-java/data-types.html

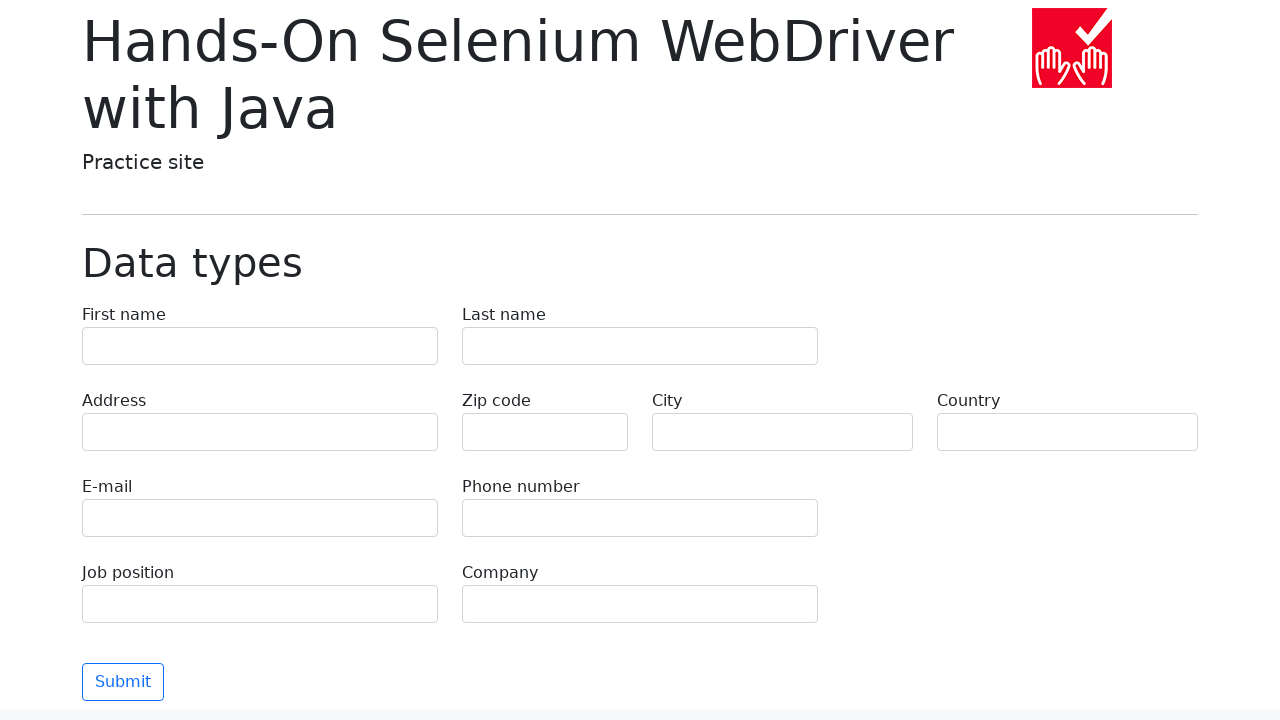

Filled first name field with 'Иван' on input[name='first-name']
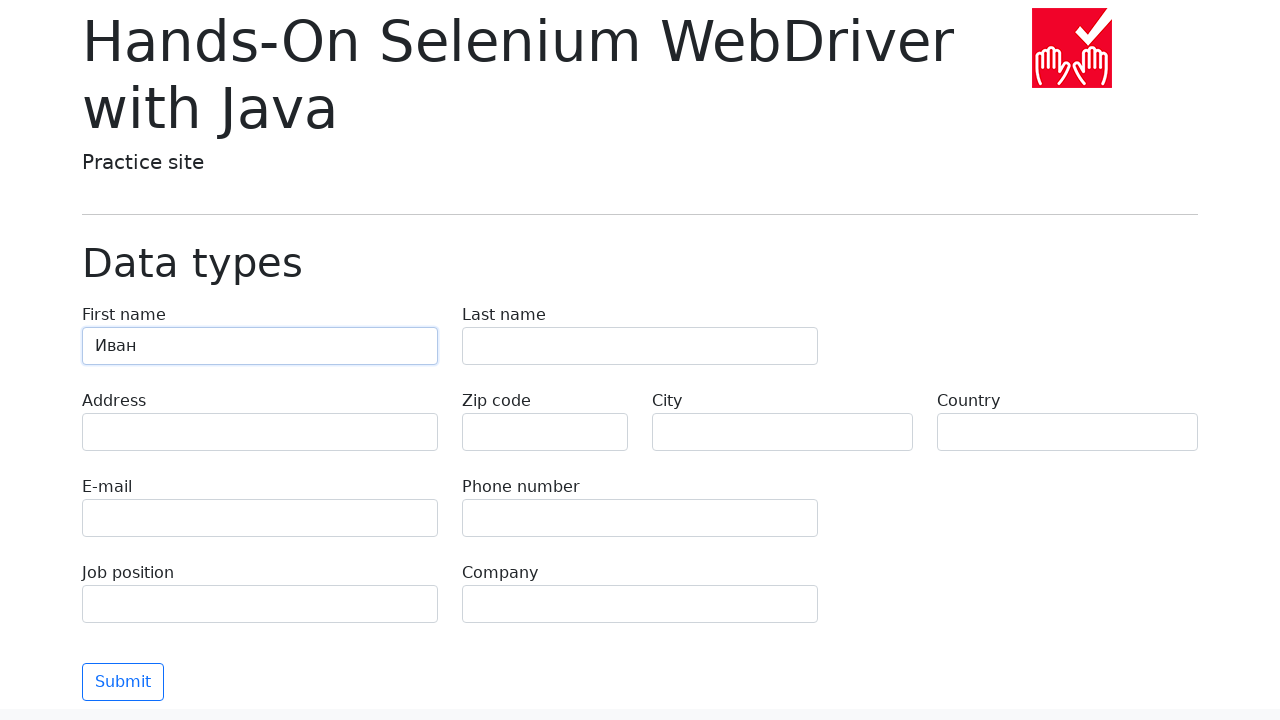

Filled last name field with 'Петров' on input[name='last-name']
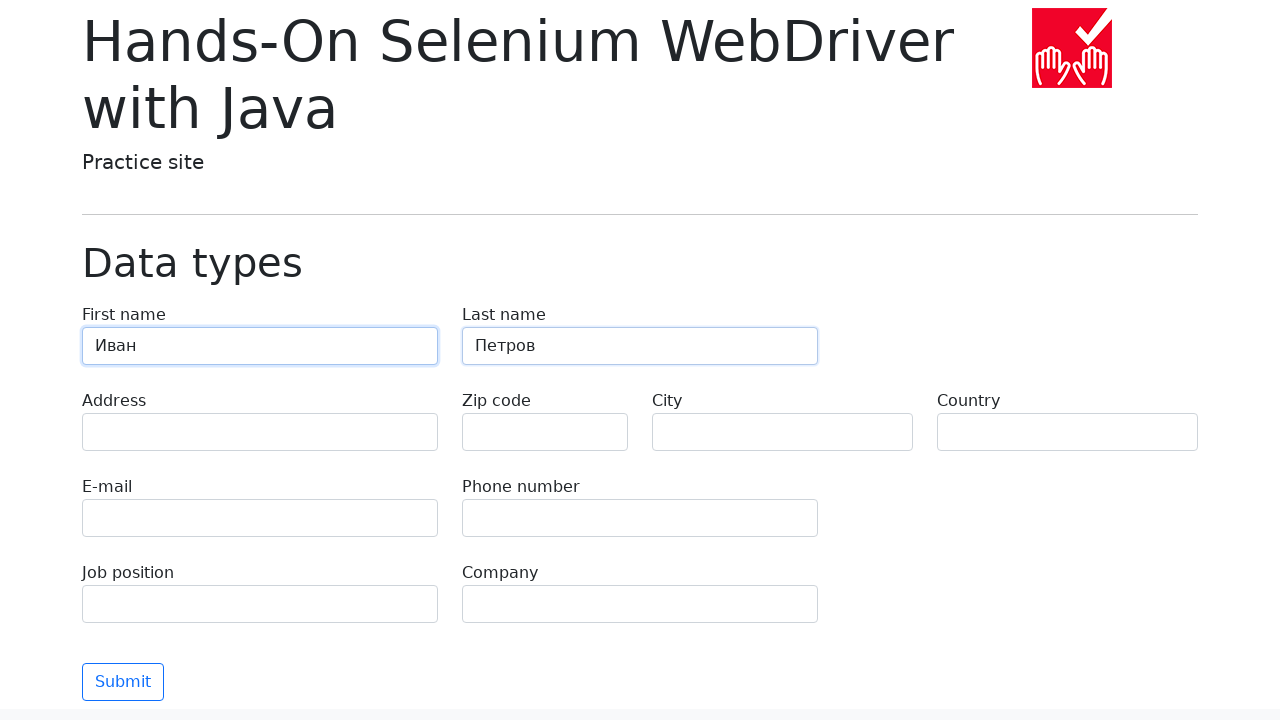

Filled address field with 'Ленина, 55-3' on input[name='address']
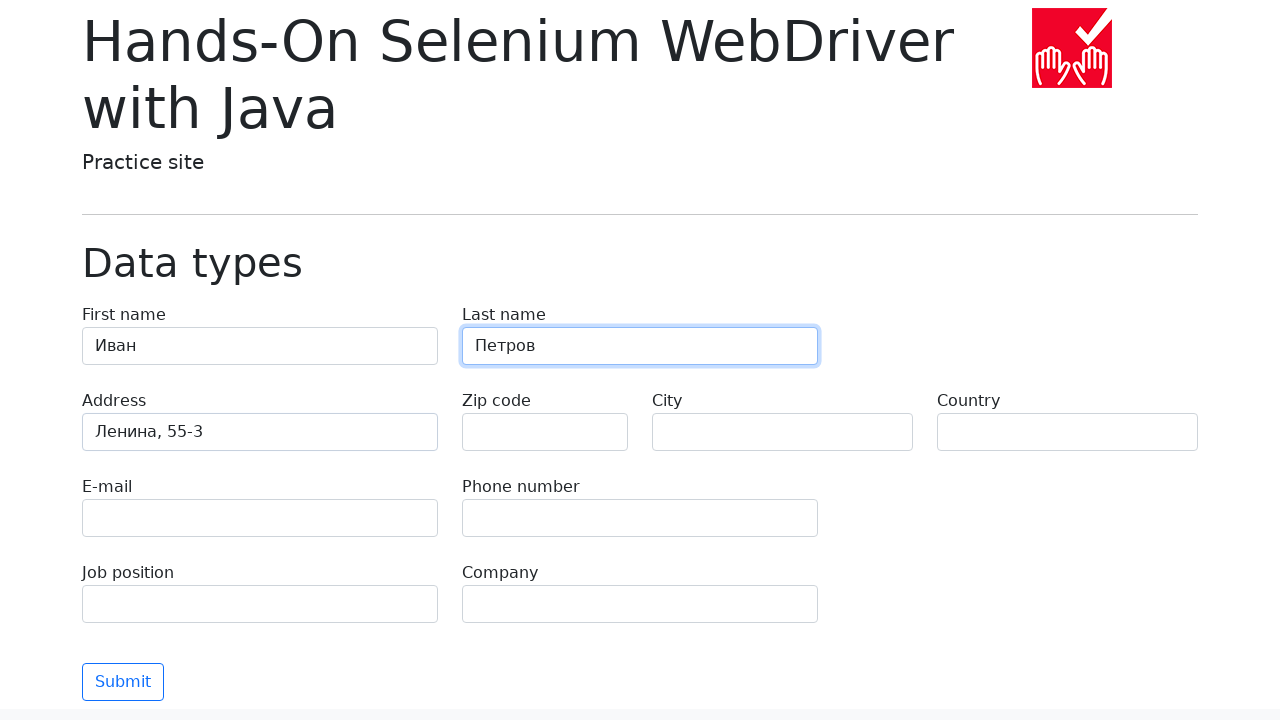

Filled email field with 'test@skypro.com' on input[name='e-mail']
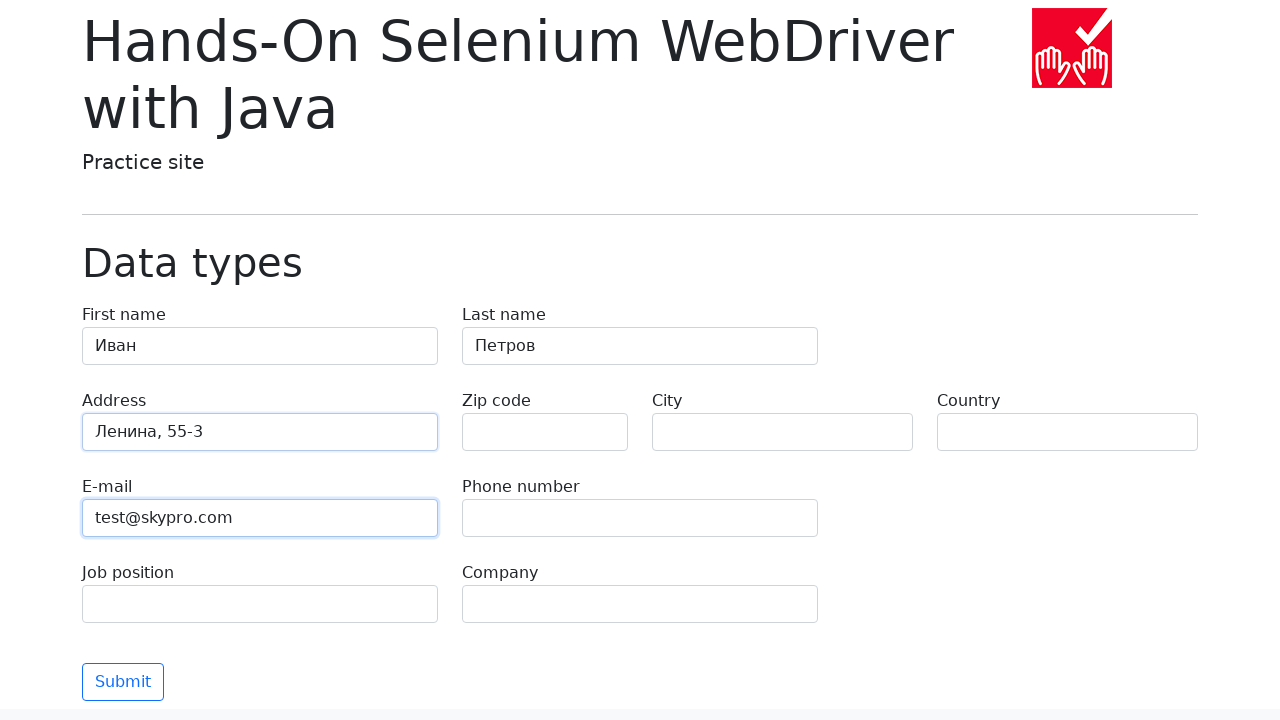

Filled phone field with '+7985899998787' on input[name='phone']
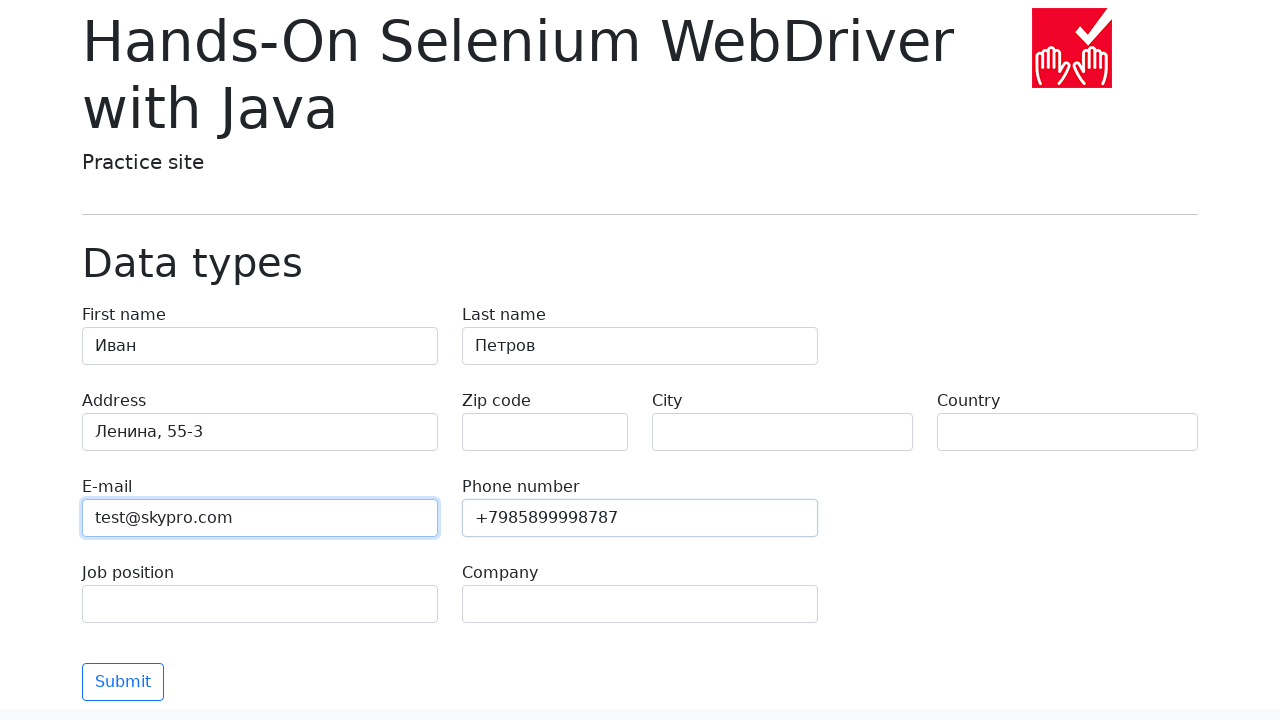

Cleared zip-code field (left empty) on input[name='zip-code']
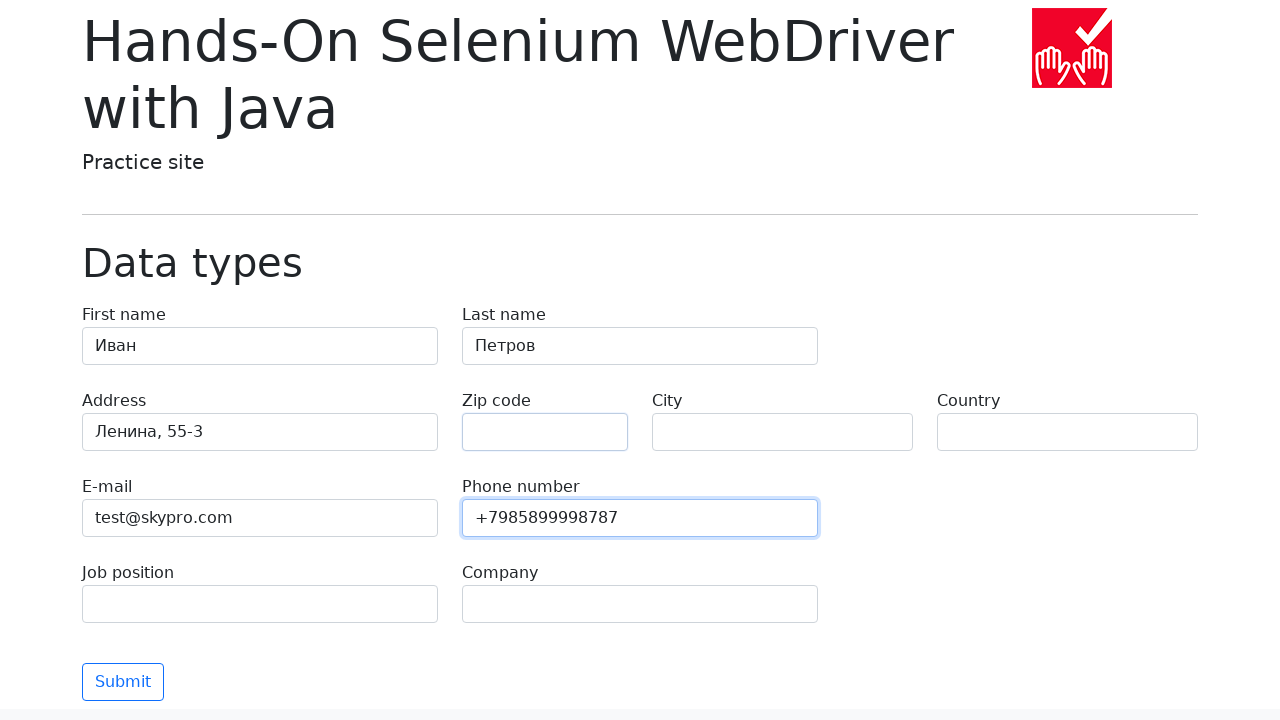

Filled city field with 'Москва' on input[name='city']
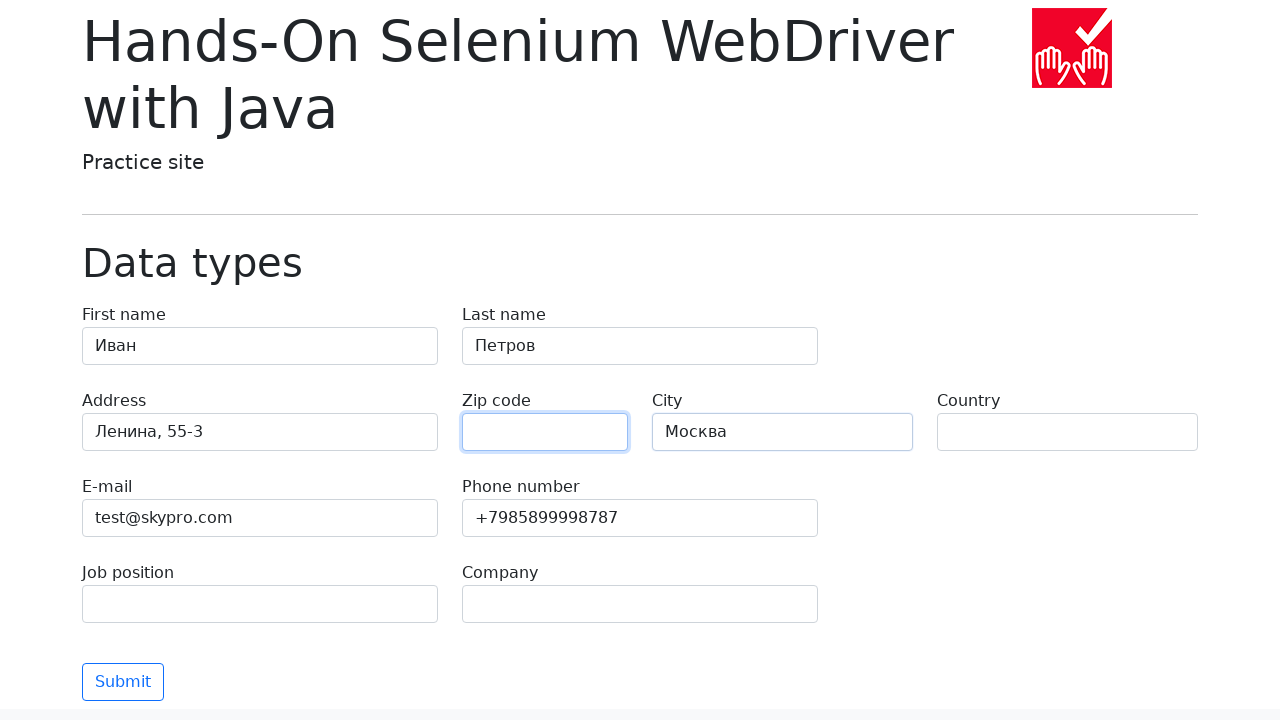

Filled country field with 'Россия' on input[name='country']
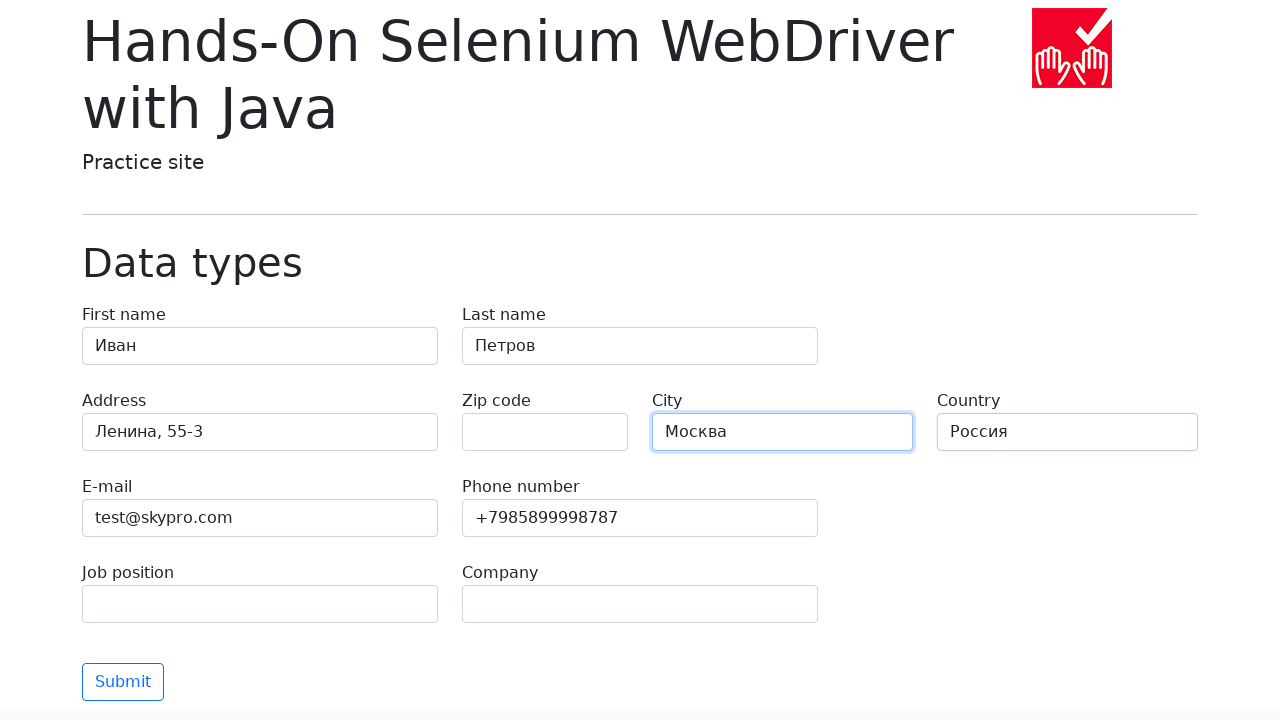

Filled job position field with 'QA' on input[name='job-position']
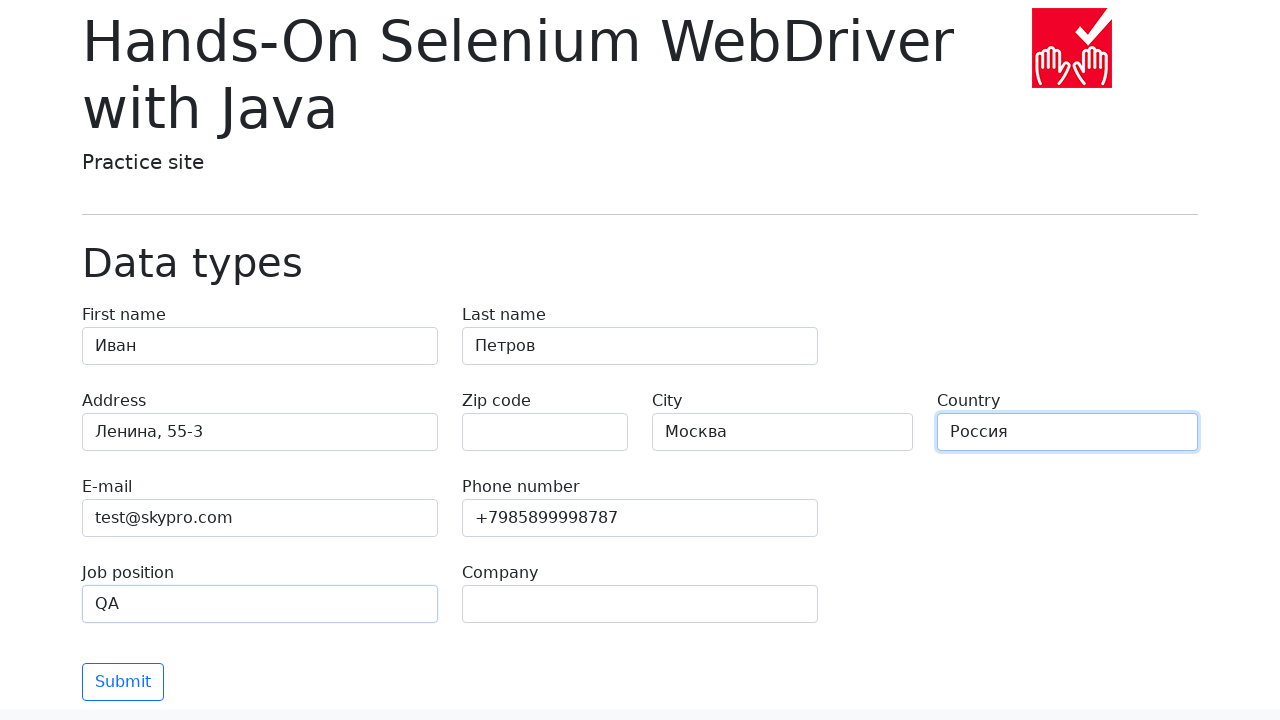

Filled company field with 'SkyPro' on input[name='company']
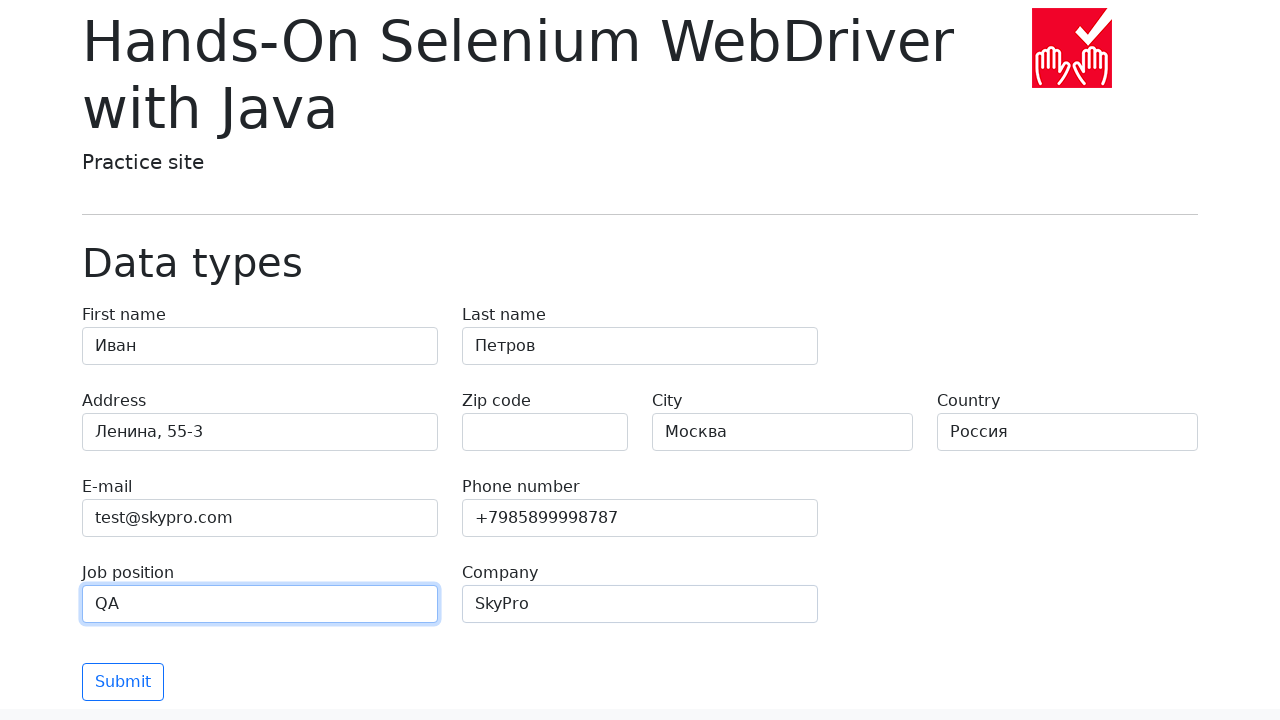

Clicked submit button to submit the form at (123, 682) on button[type='submit']
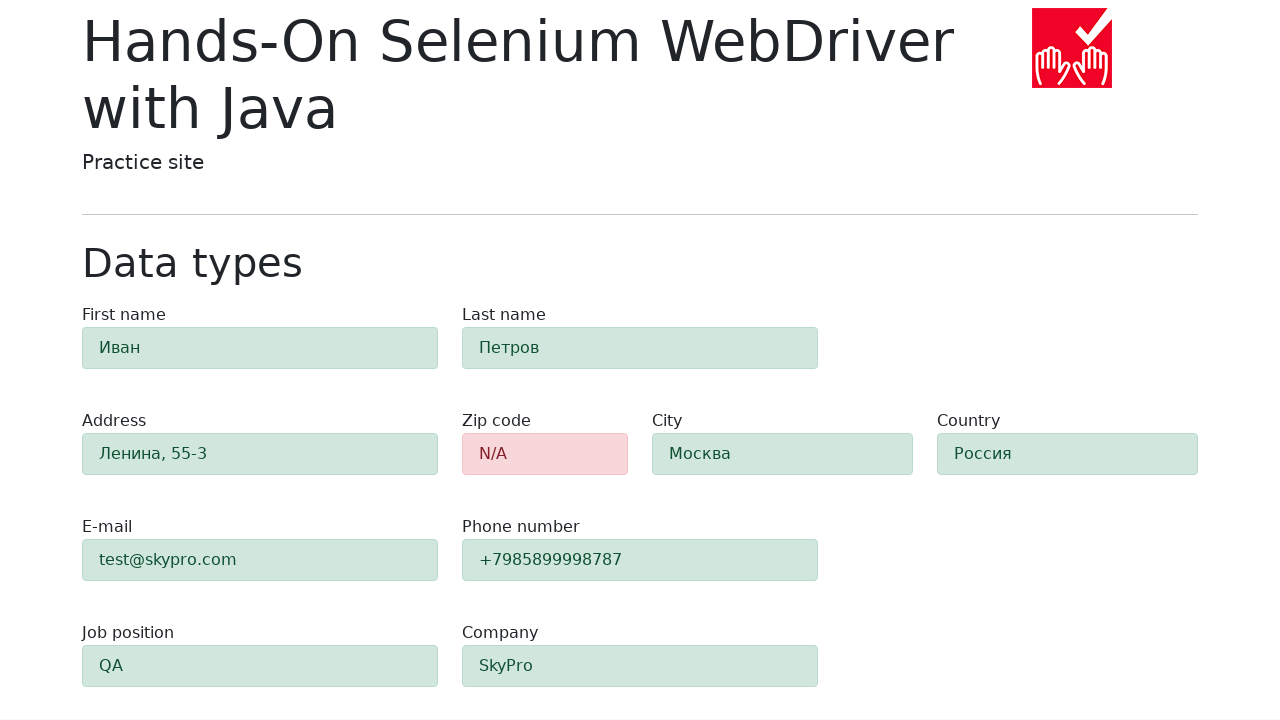

Form validation completed and elements are visible
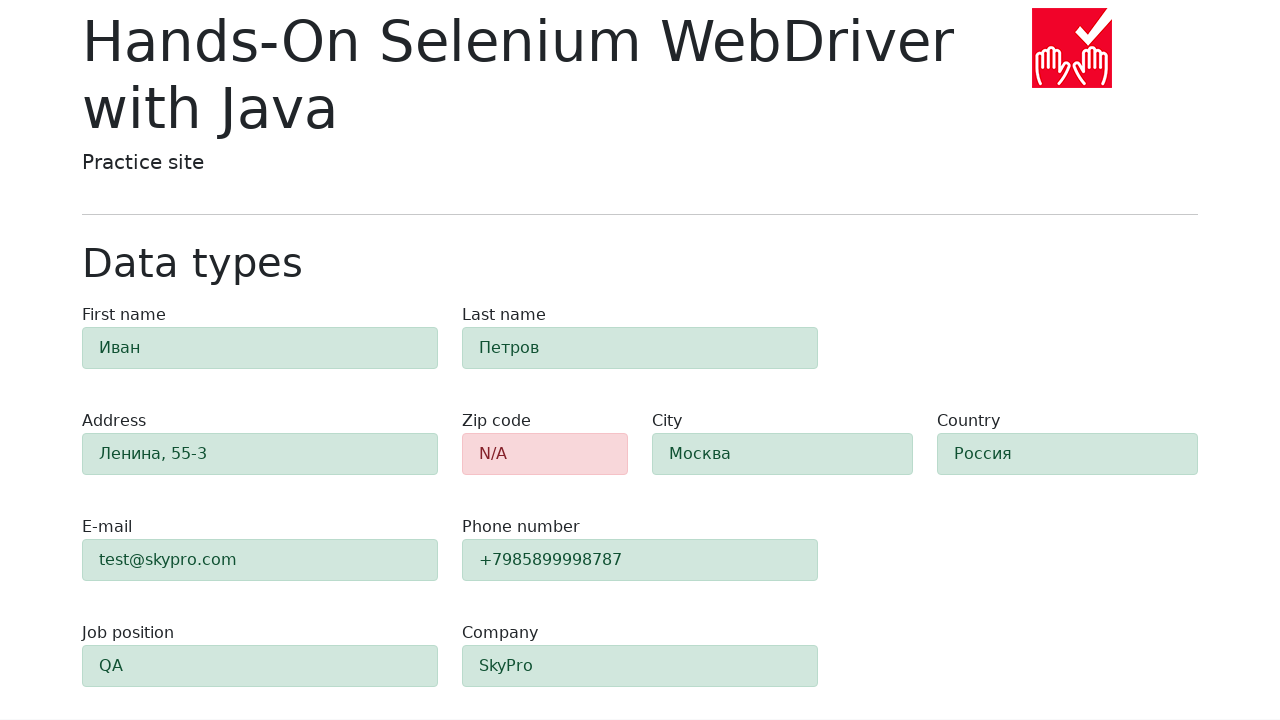

Retrieved class attribute of zip-code field
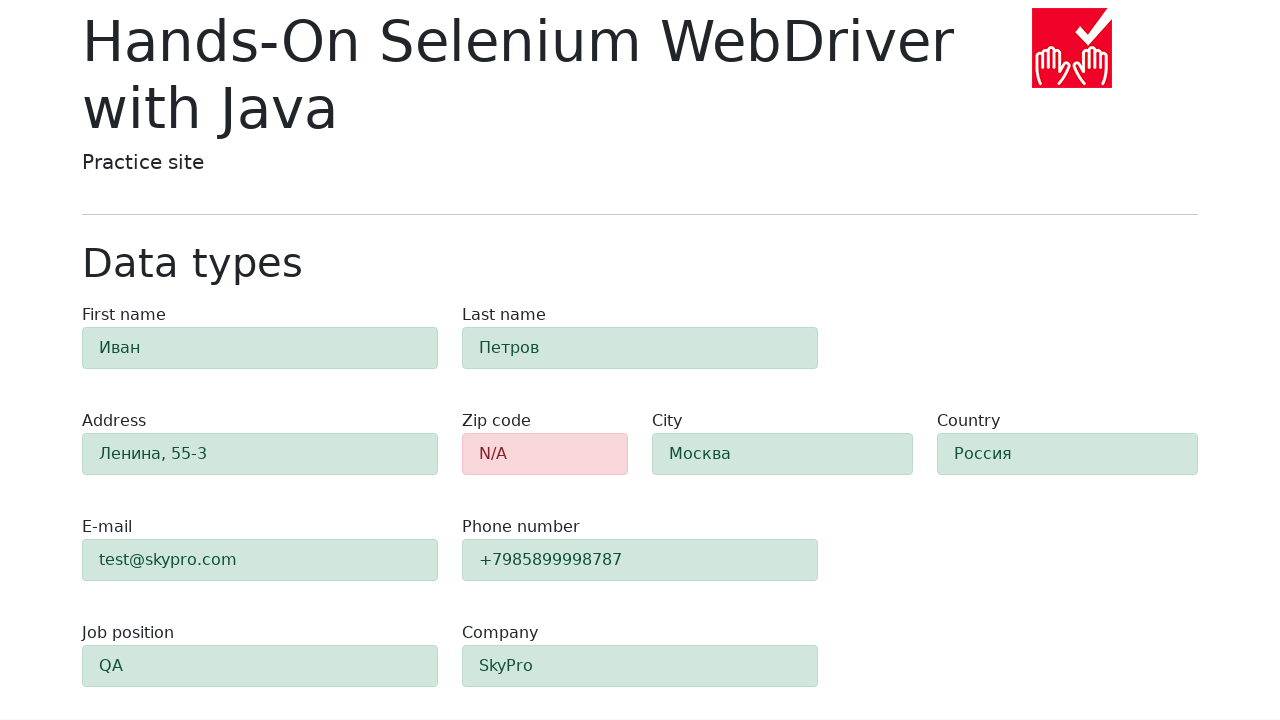

Verified zip-code field is highlighted in red (alert-danger class present)
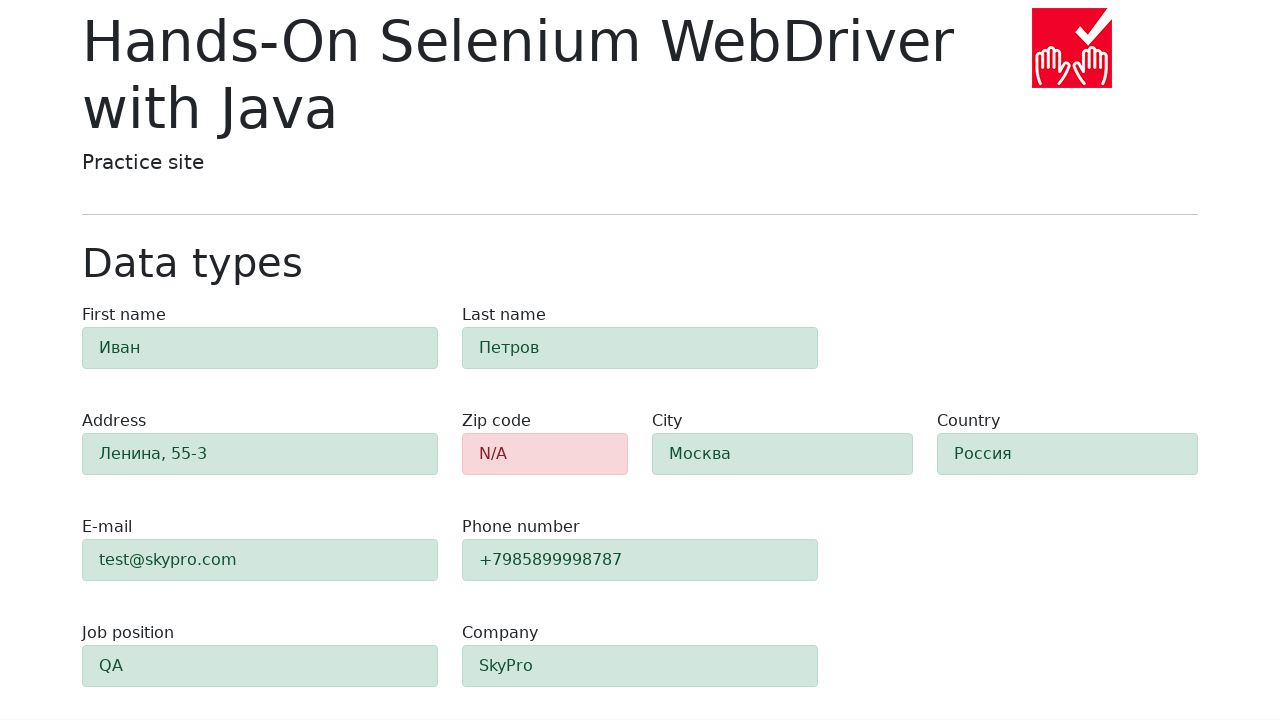

Retrieved class attribute of first-name field
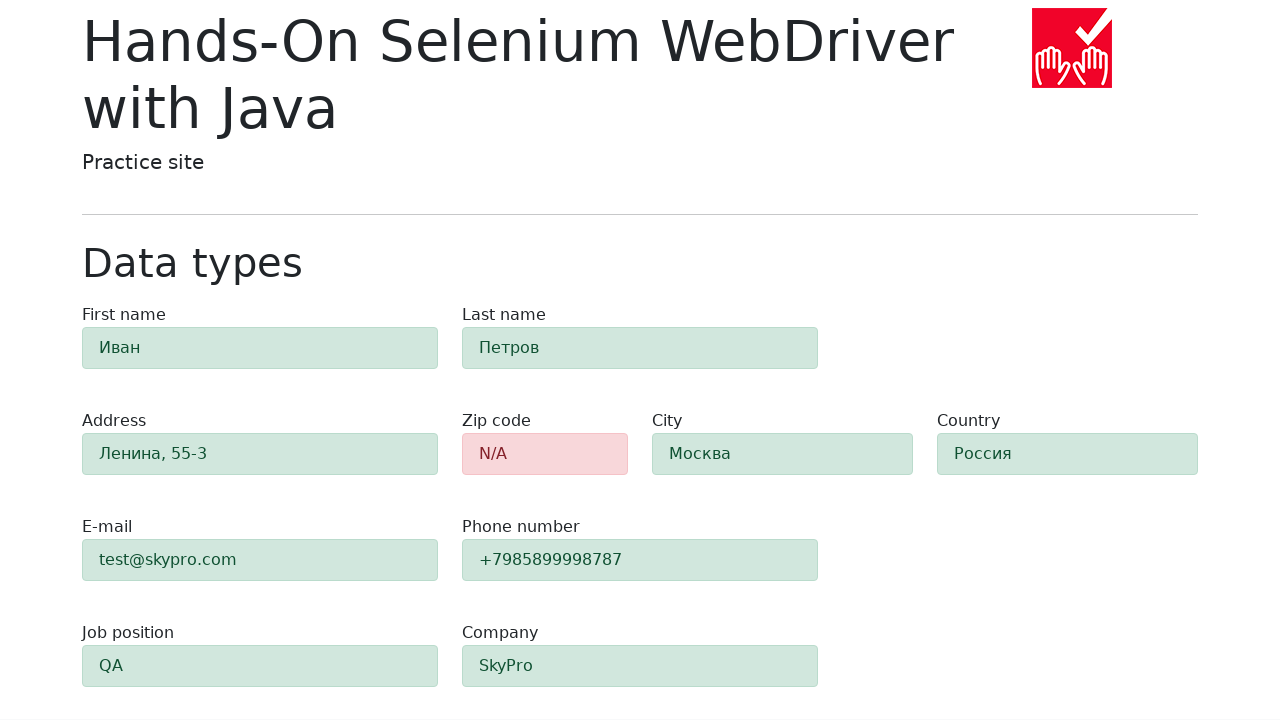

Verified first-name field is highlighted in green (success class present)
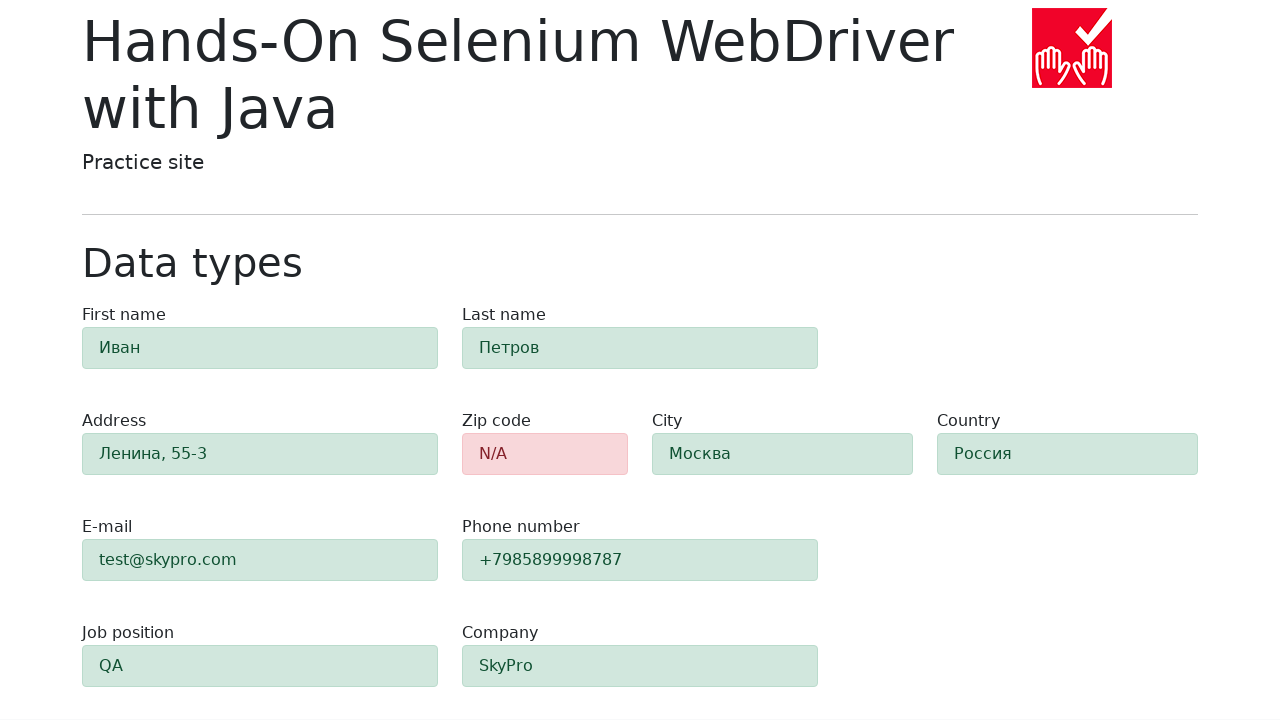

Retrieved class attribute of last-name field
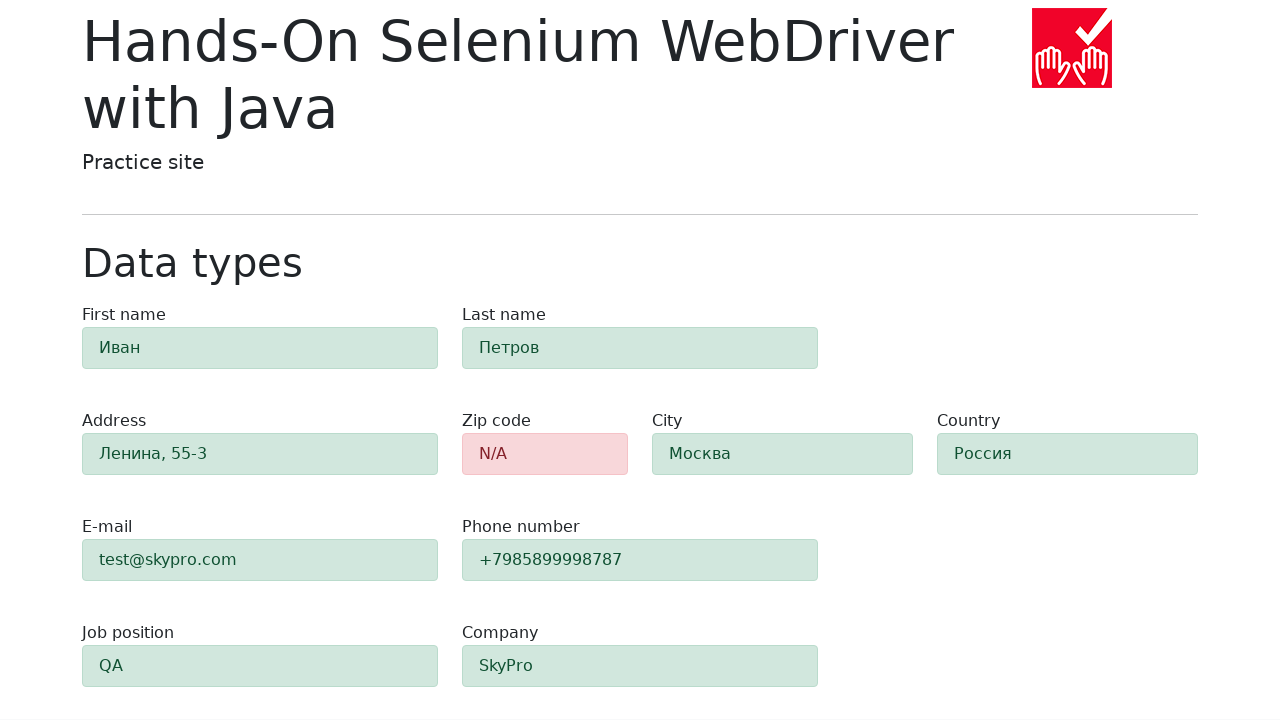

Verified last-name field is highlighted in green (success class present)
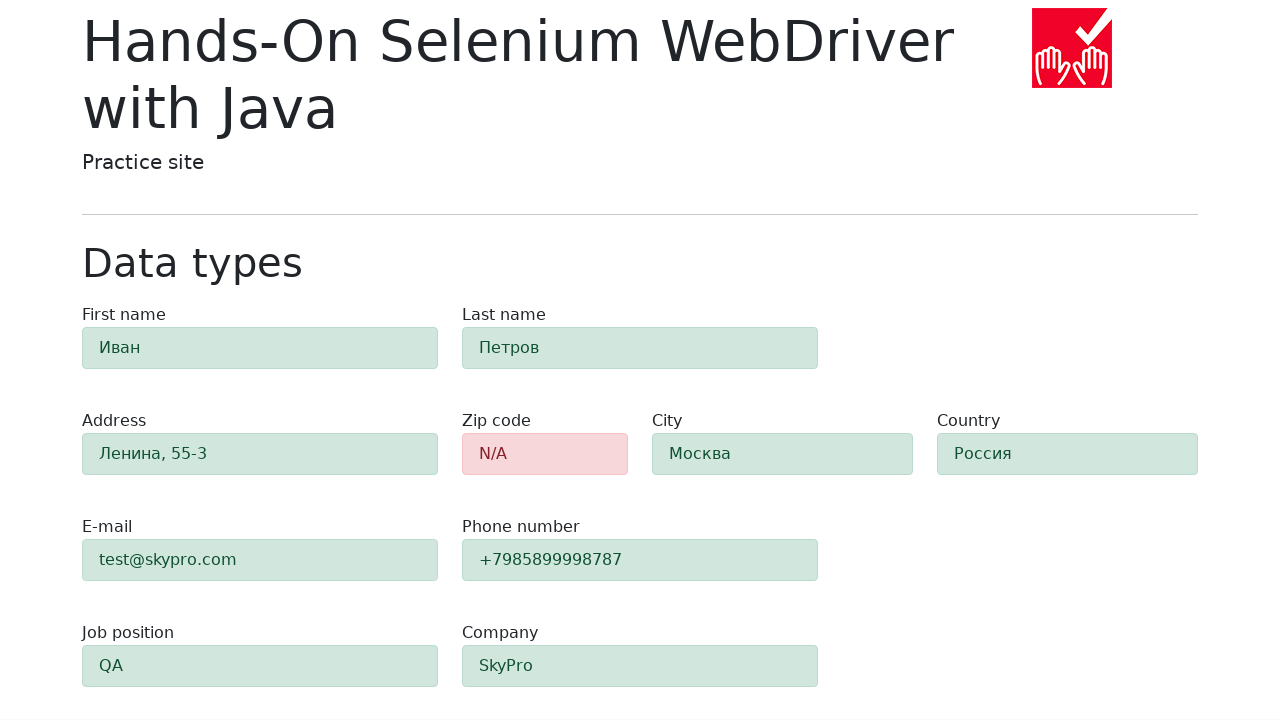

Retrieved class attribute of address field
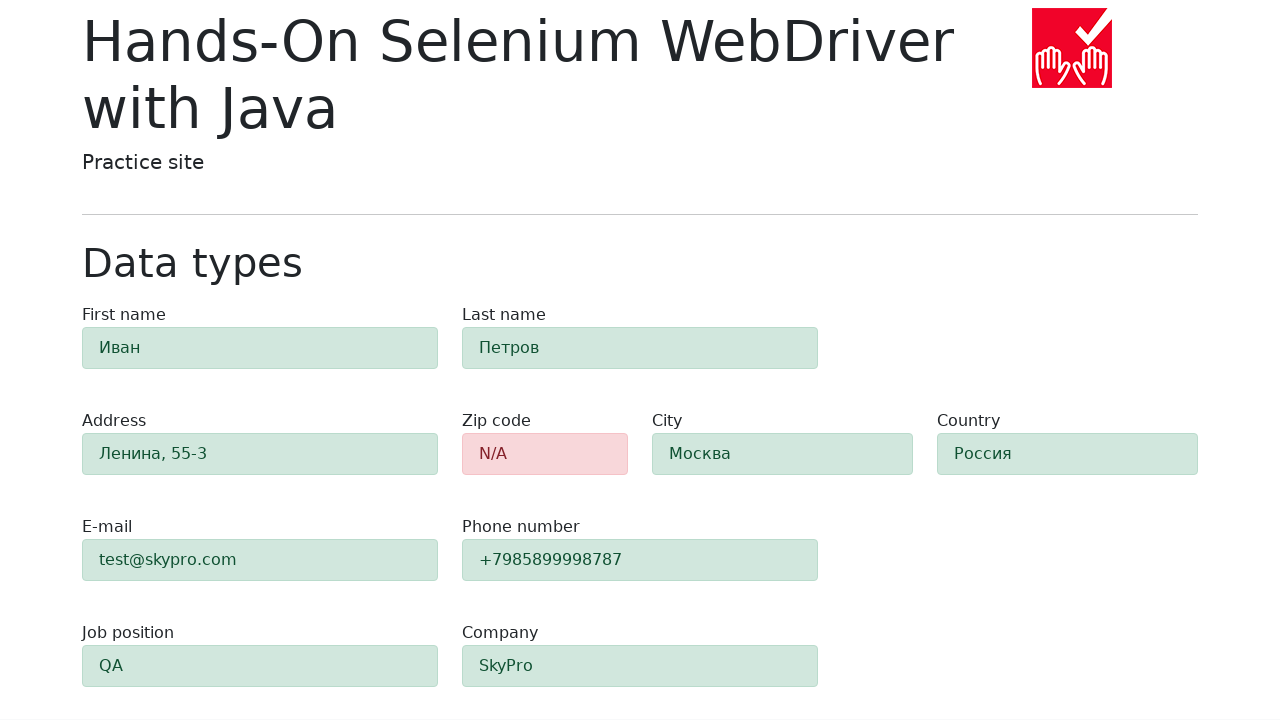

Verified address field is highlighted in green (success class present)
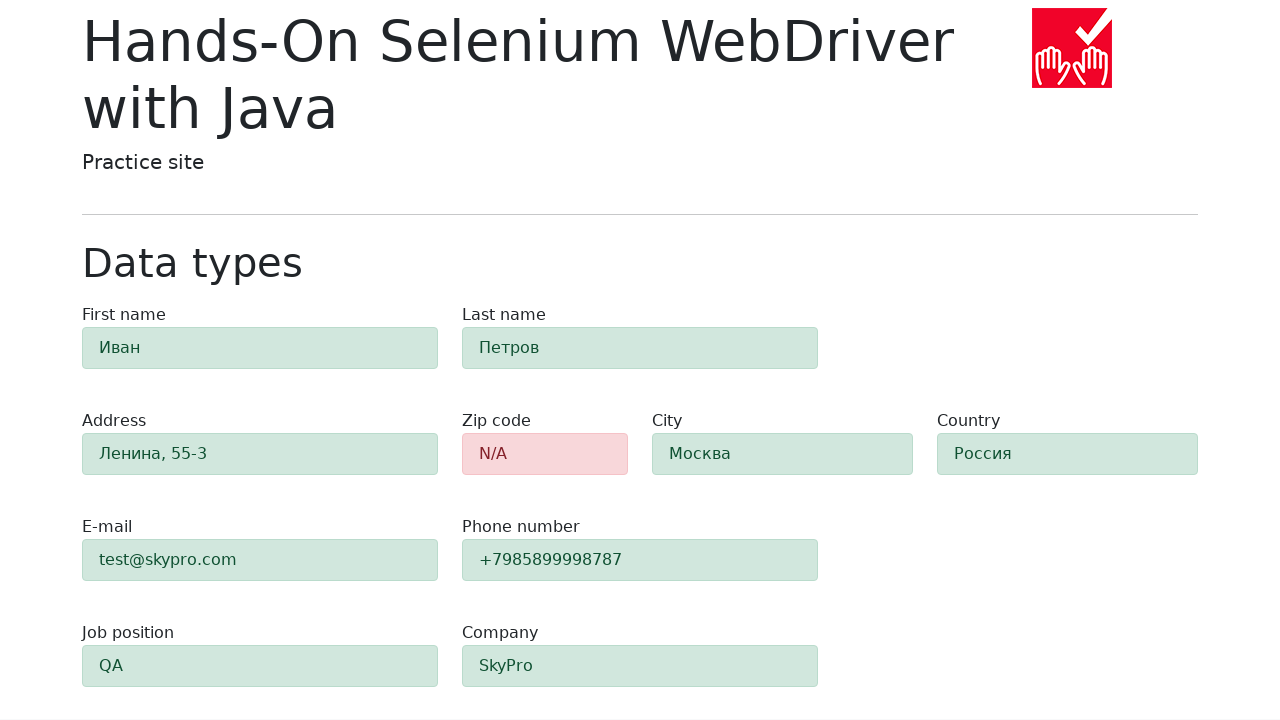

Retrieved class attribute of e-mail field
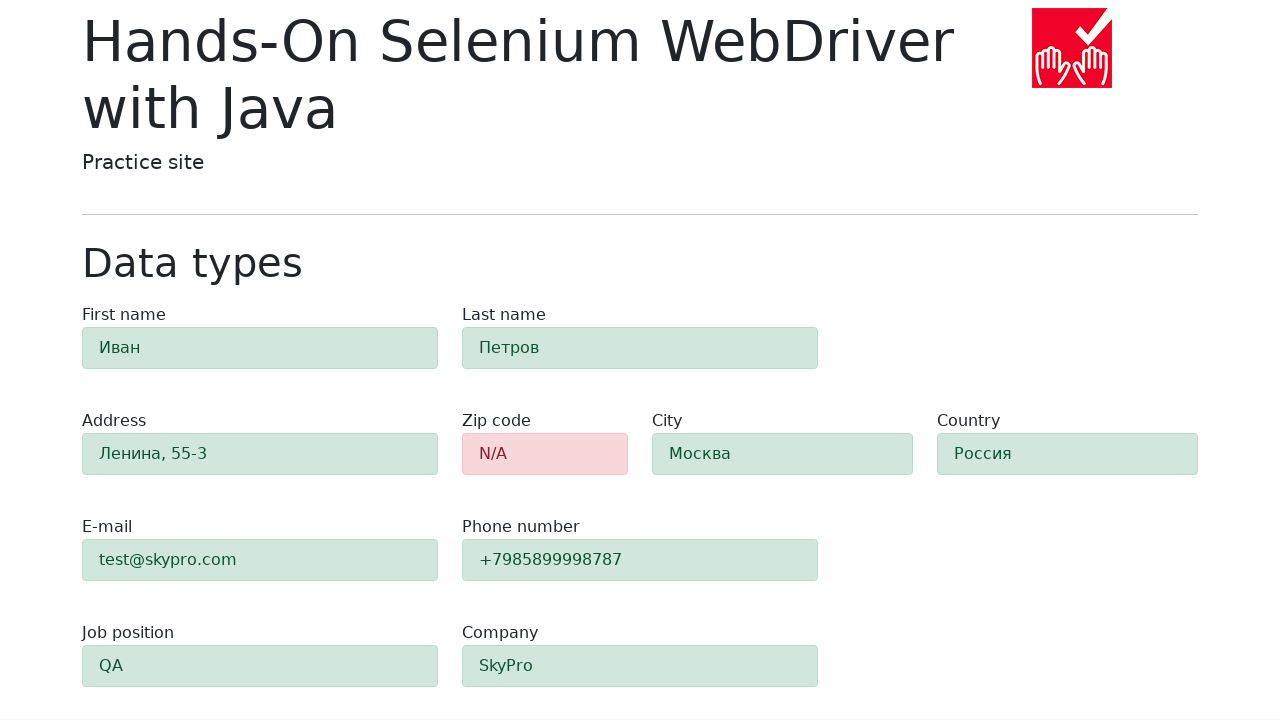

Verified e-mail field is highlighted in green (success class present)
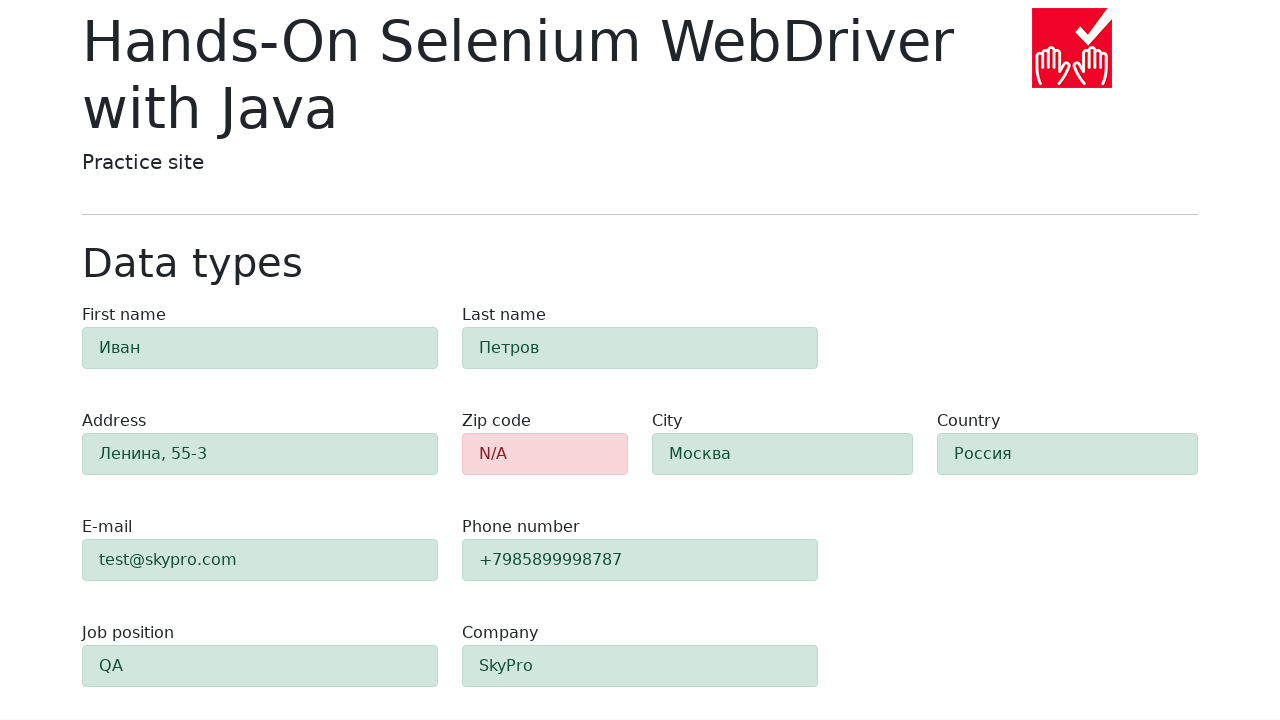

Retrieved class attribute of phone field
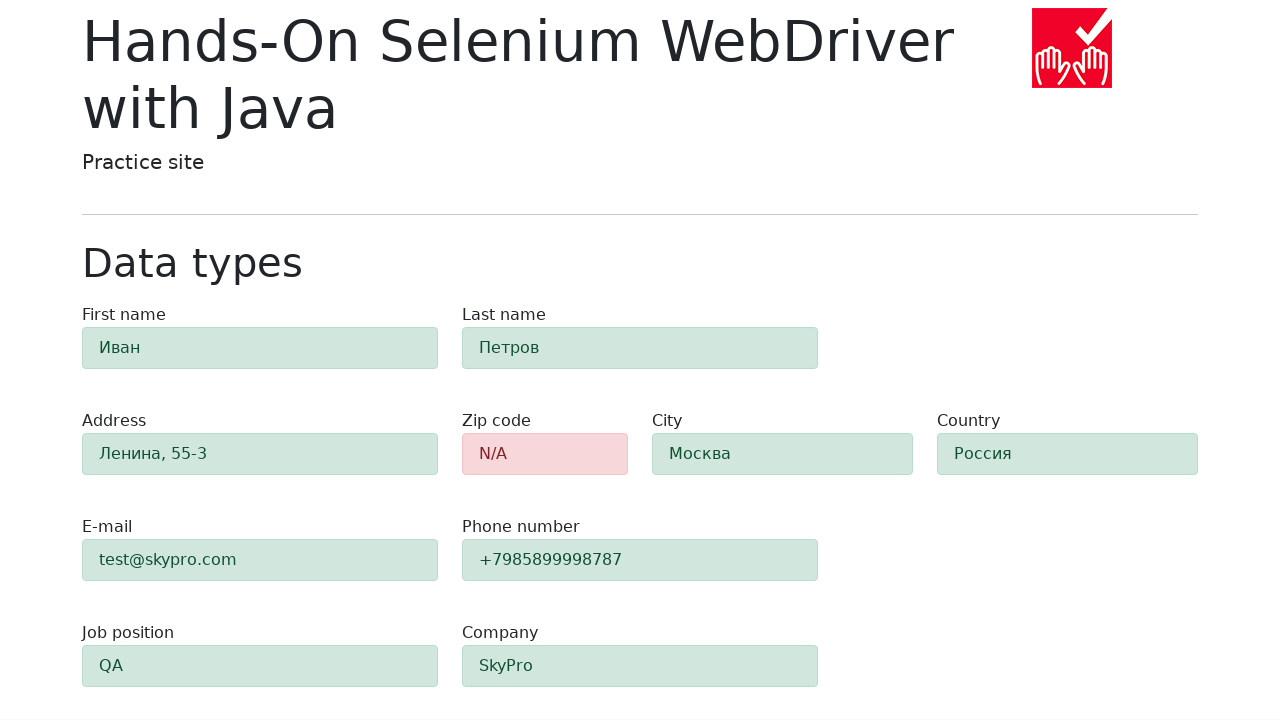

Verified phone field is highlighted in green (success class present)
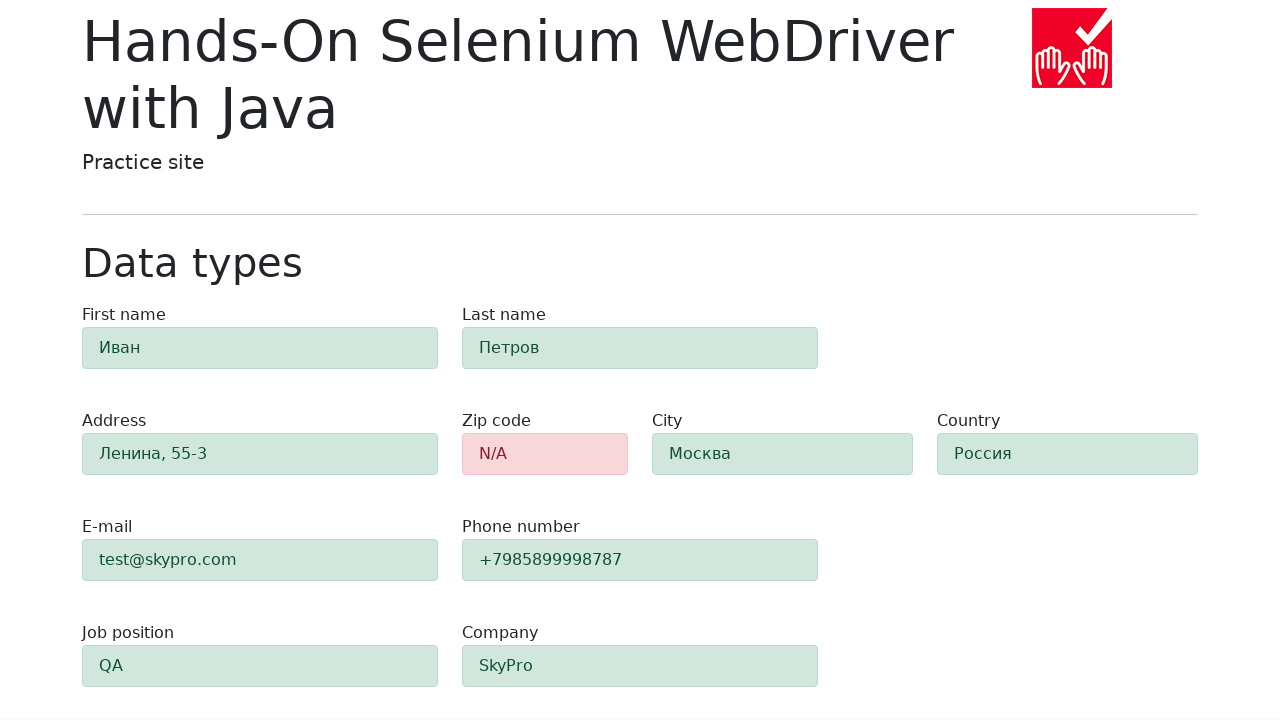

Retrieved class attribute of city field
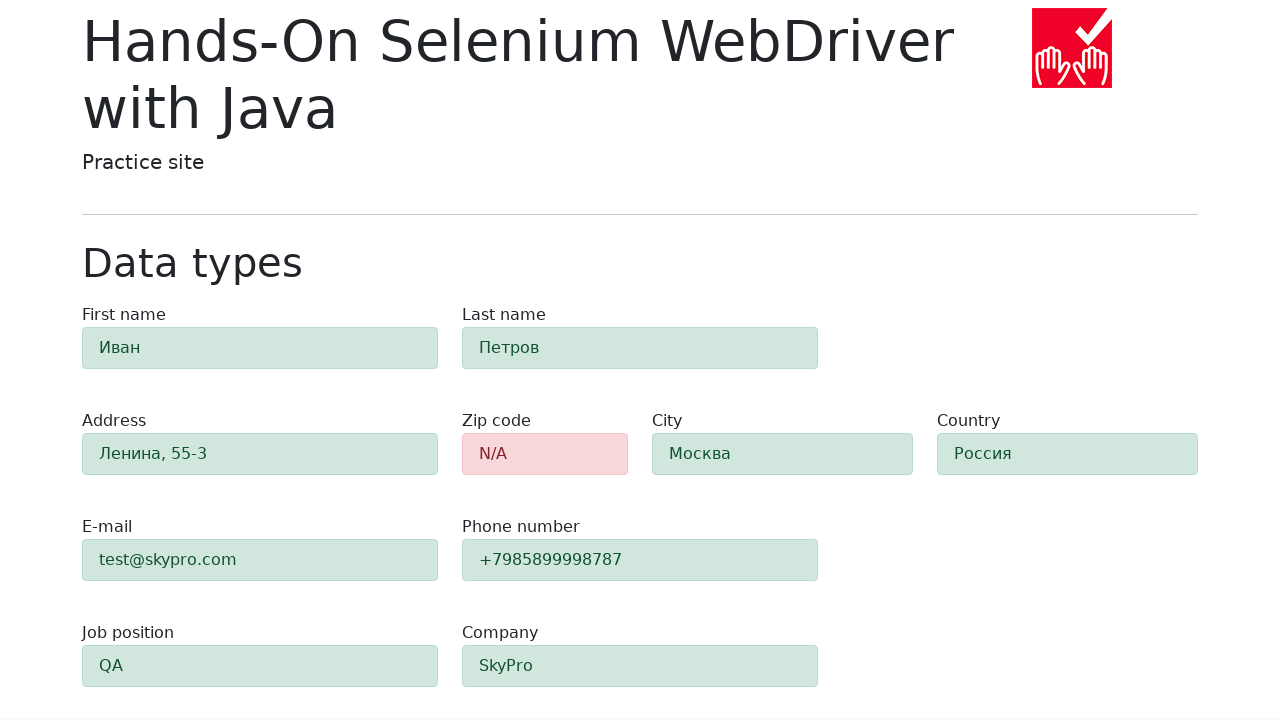

Verified city field is highlighted in green (success class present)
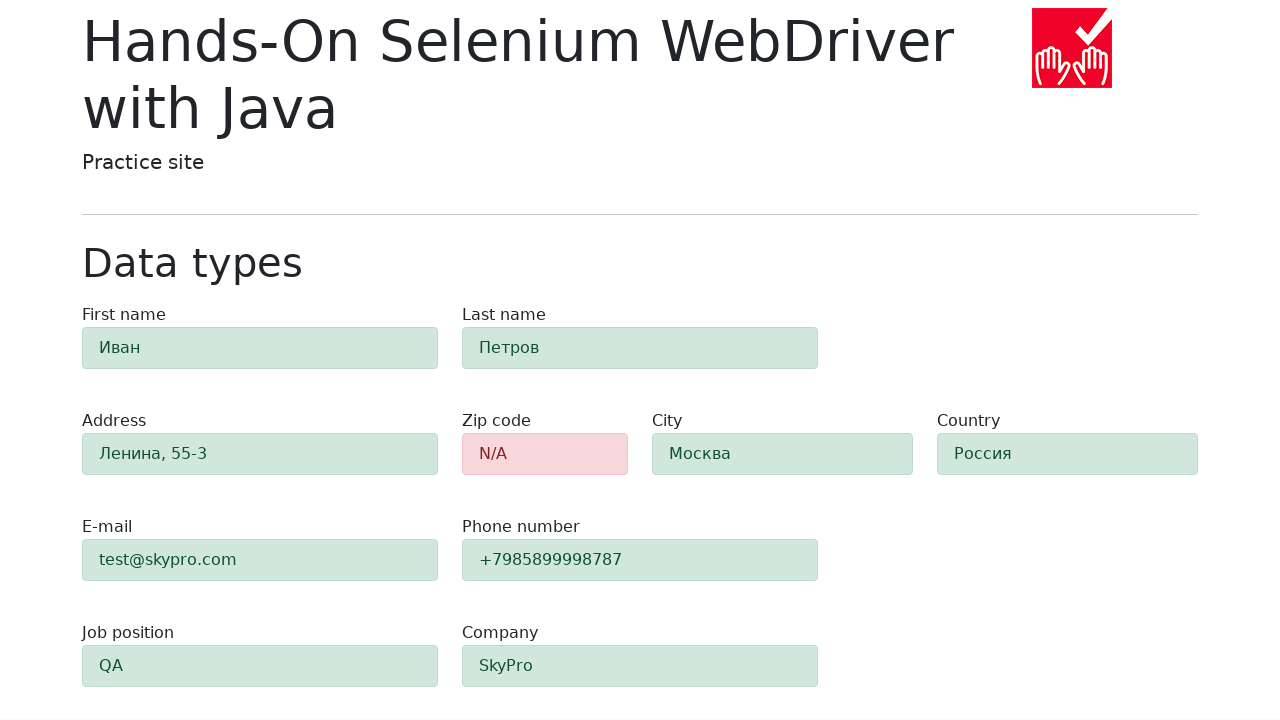

Retrieved class attribute of country field
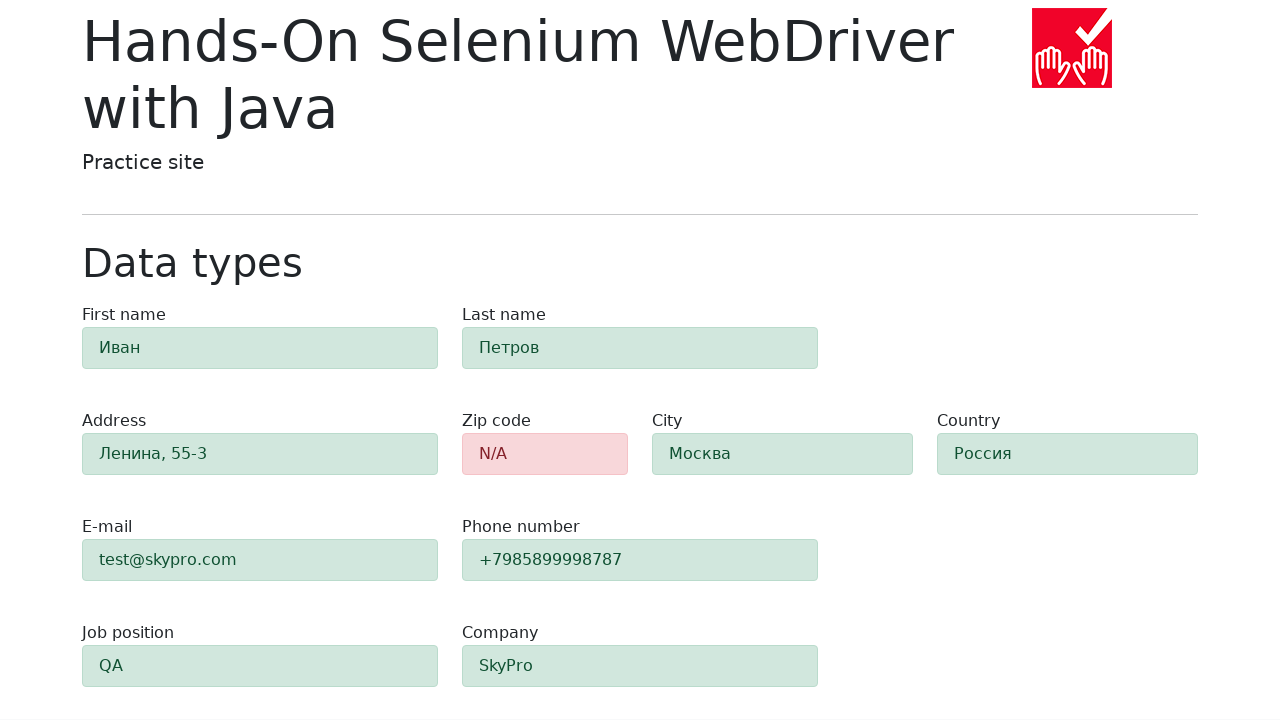

Verified country field is highlighted in green (success class present)
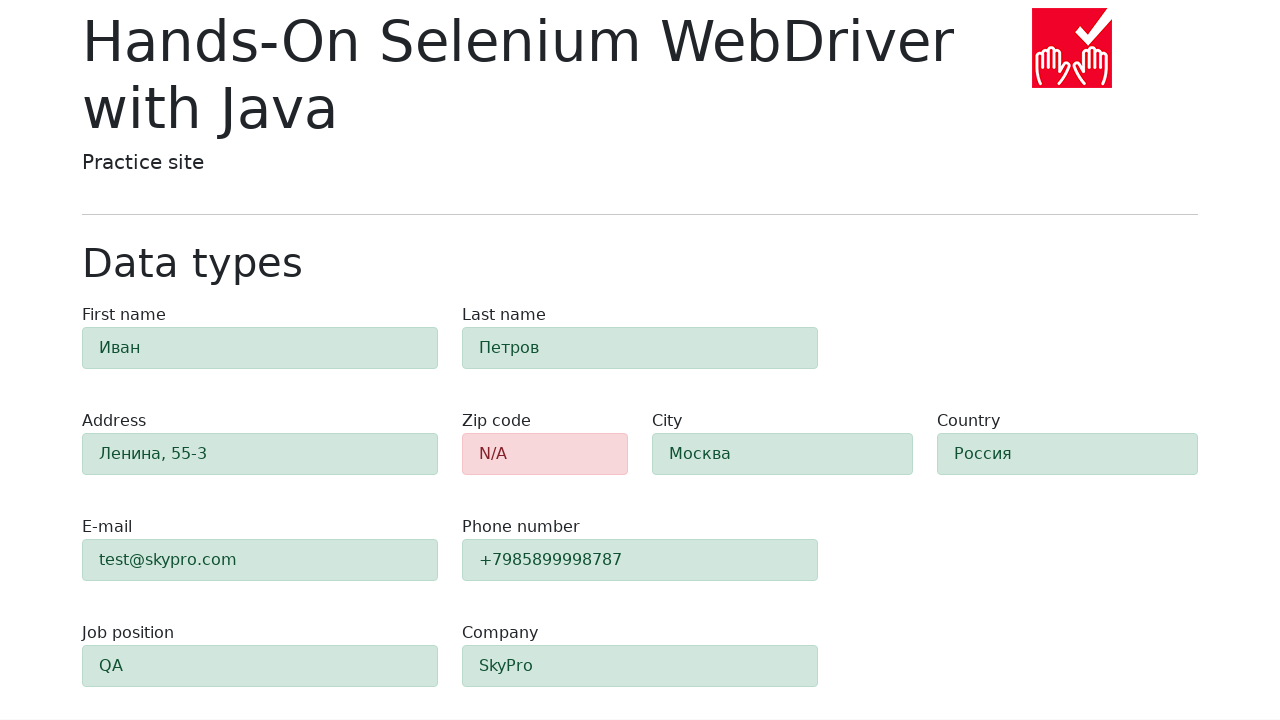

Retrieved class attribute of job-position field
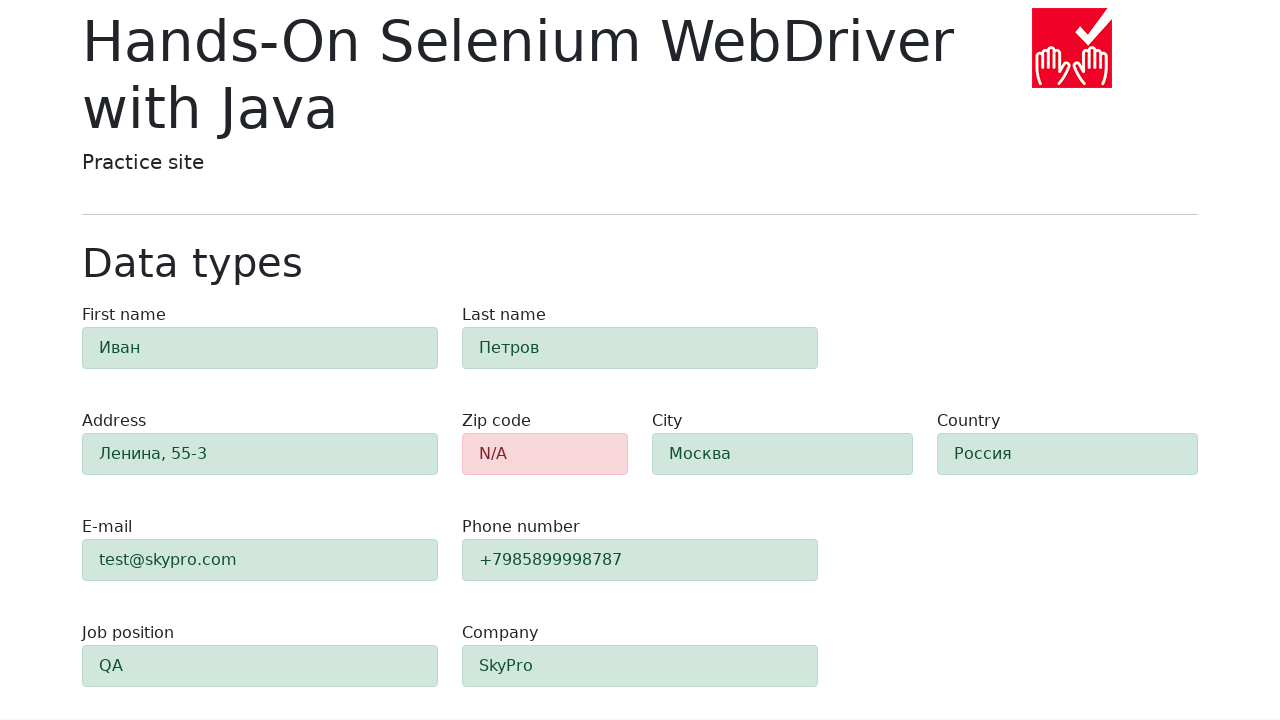

Verified job-position field is highlighted in green (success class present)
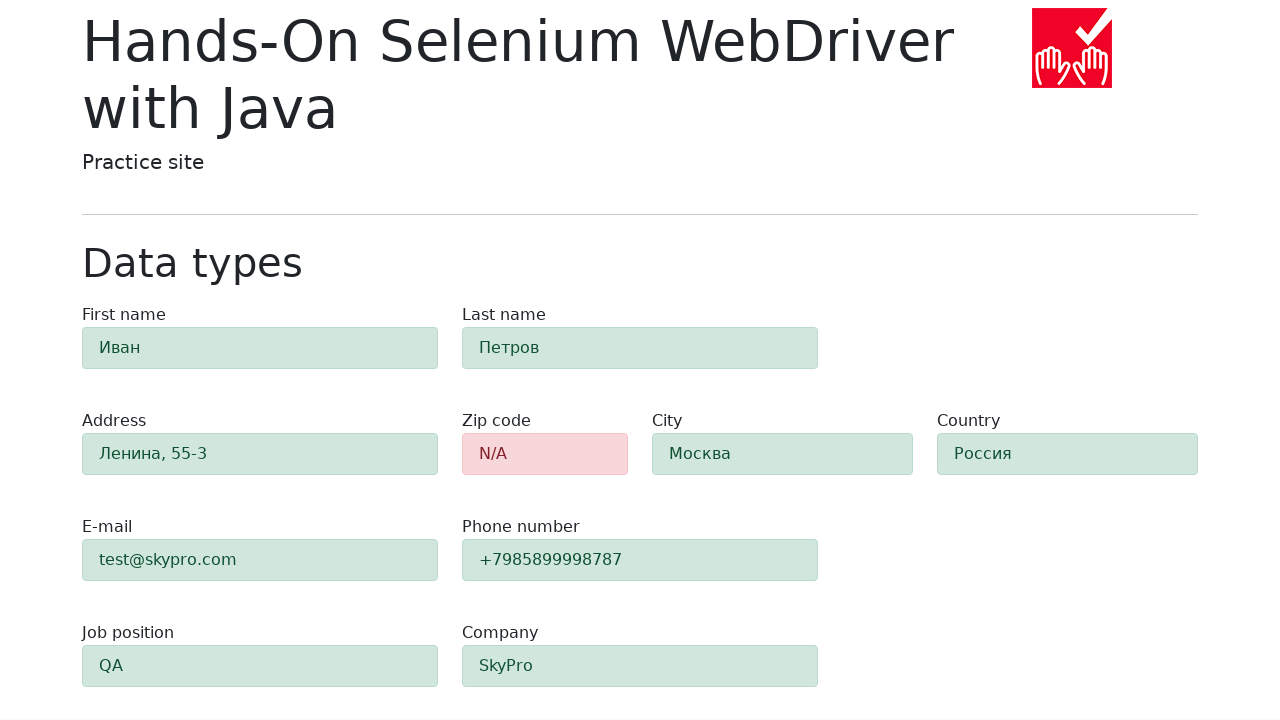

Retrieved class attribute of company field
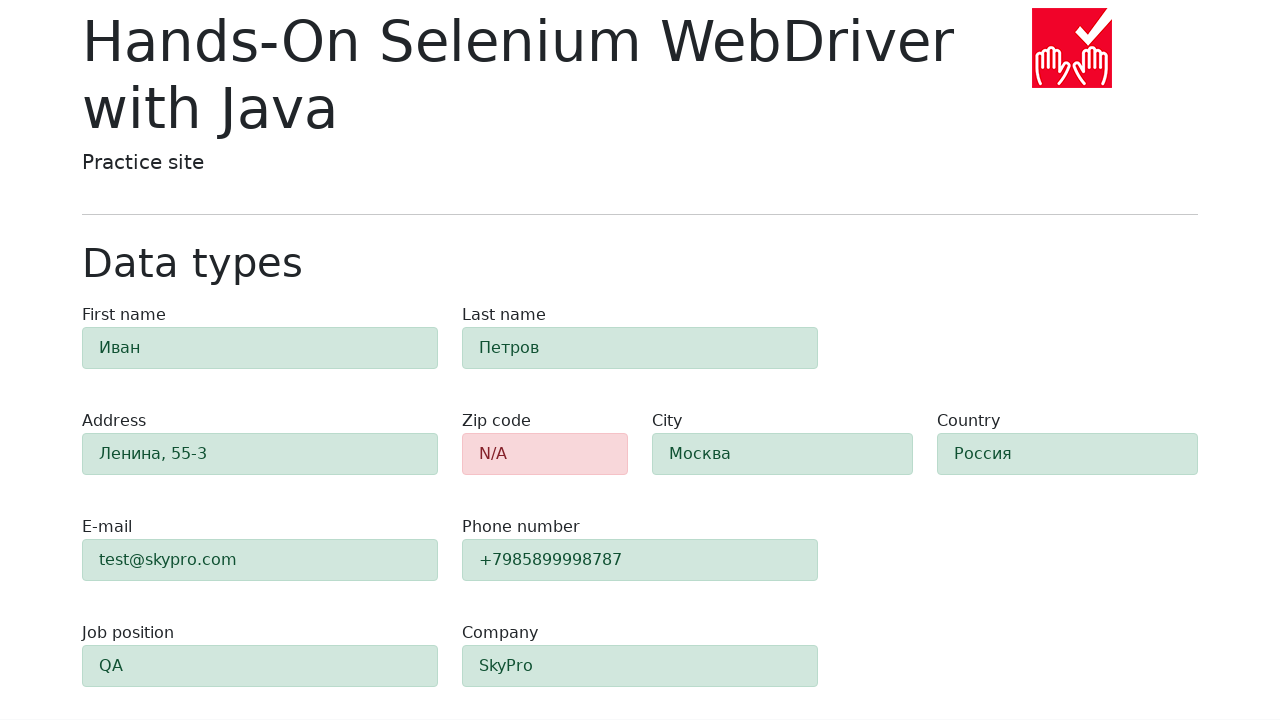

Verified company field is highlighted in green (success class present)
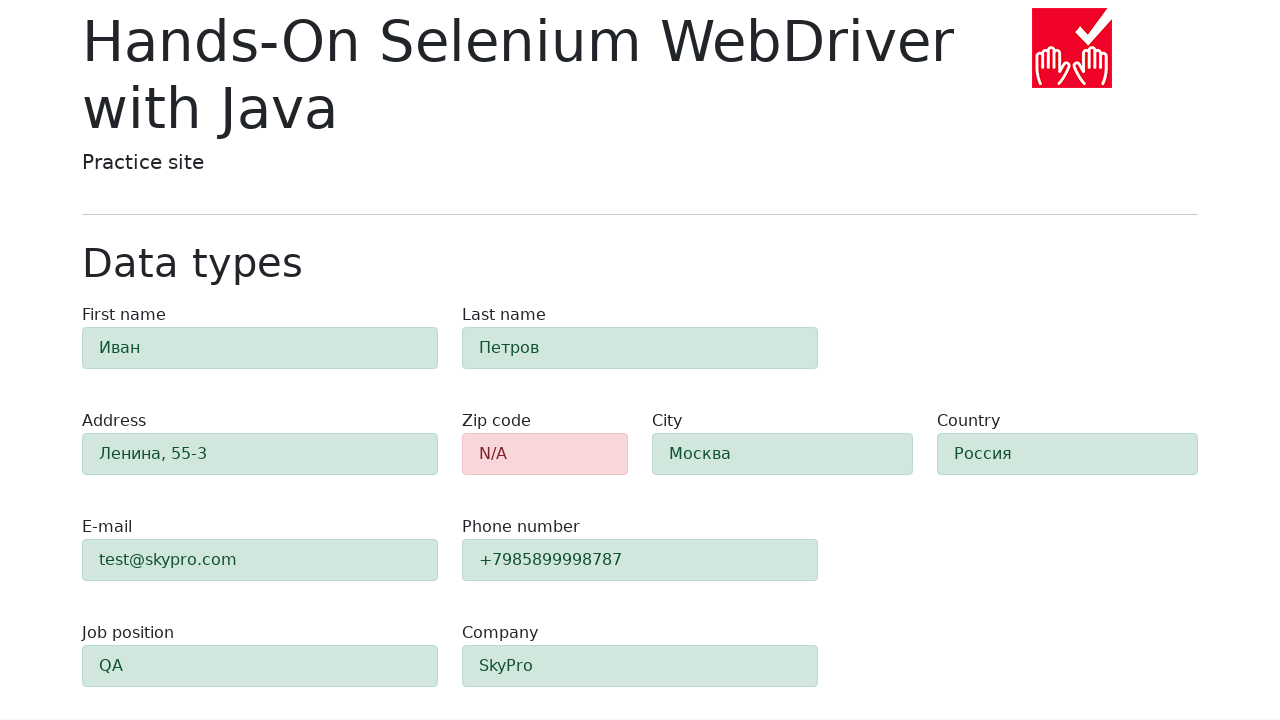

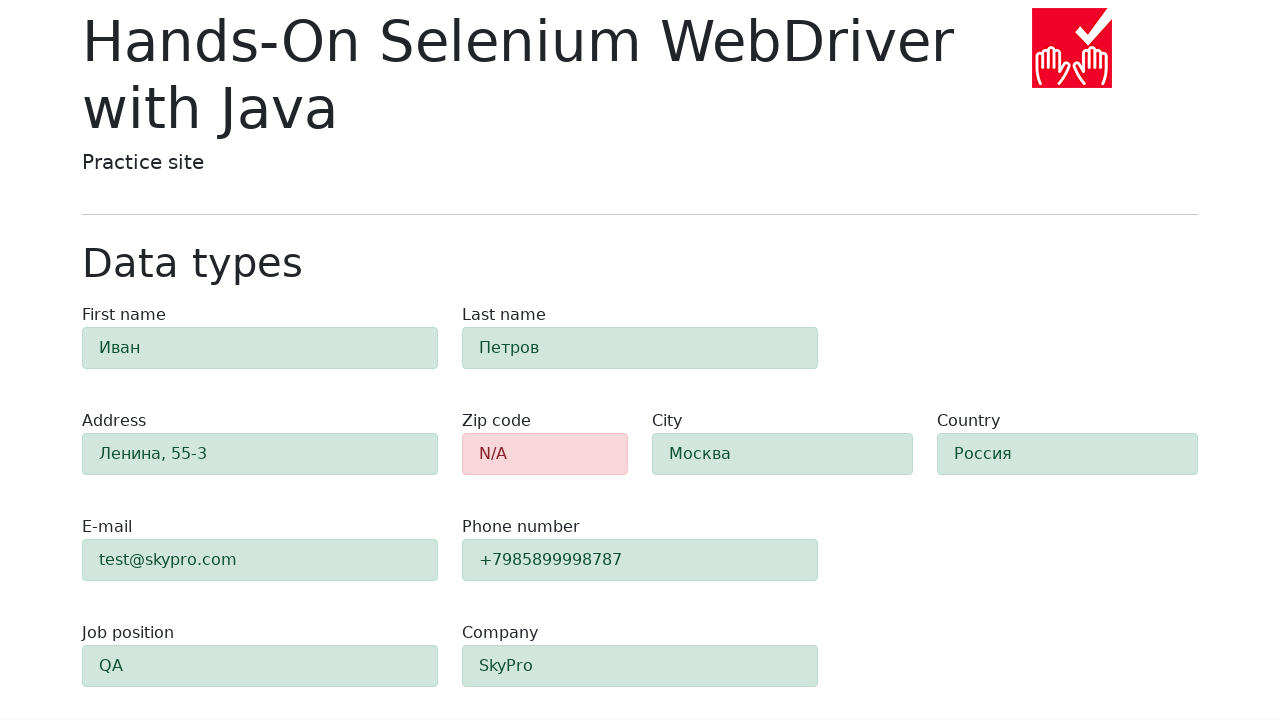